Tests the horizontal slider by navigating to the slider page and dragging the slider element.

Starting URL: https://the-internet.herokuapp.com

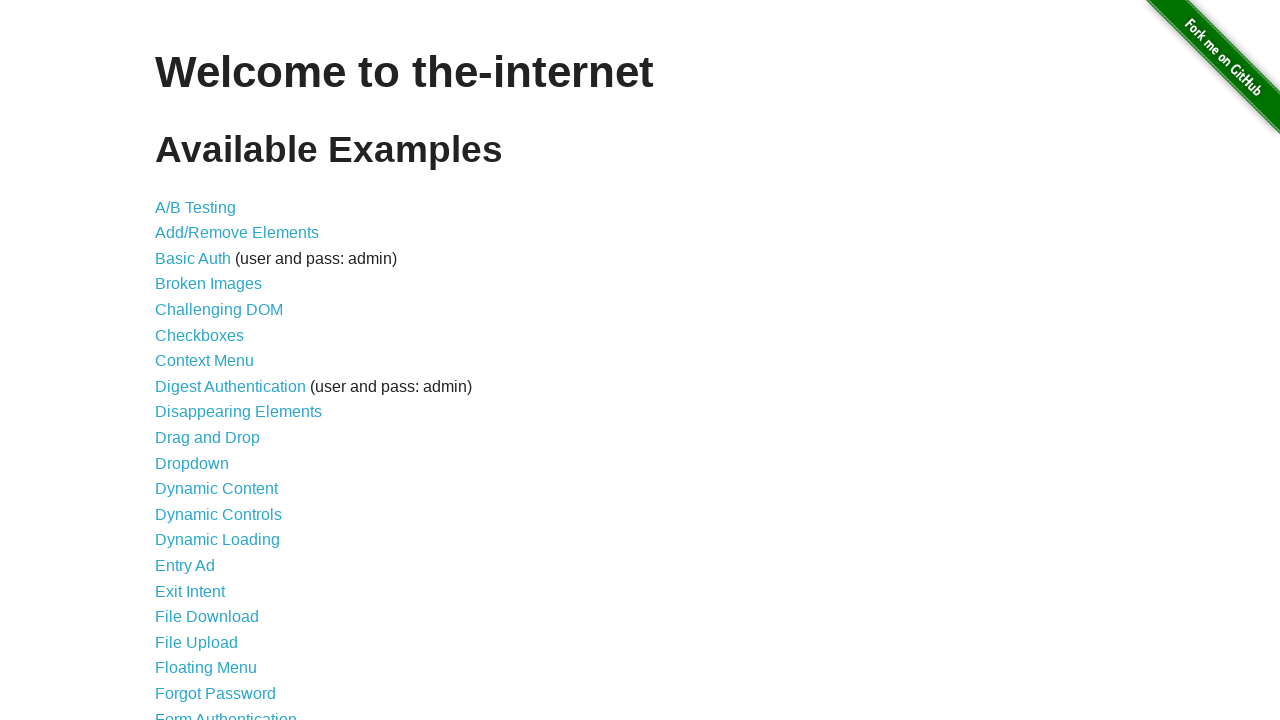

Clicked on Horizontal Slider link at (214, 361) on xpath=//a[contains(normalize-space(),'Horizontal Slider')]
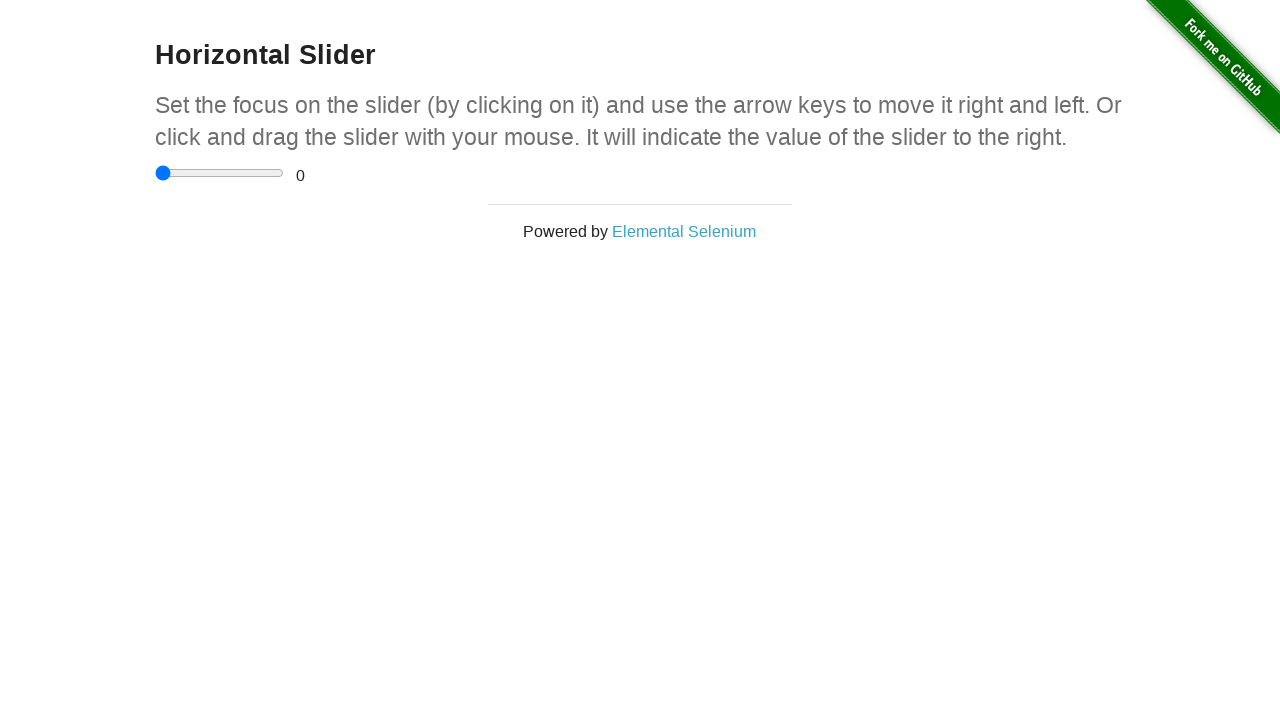

Slider element became visible
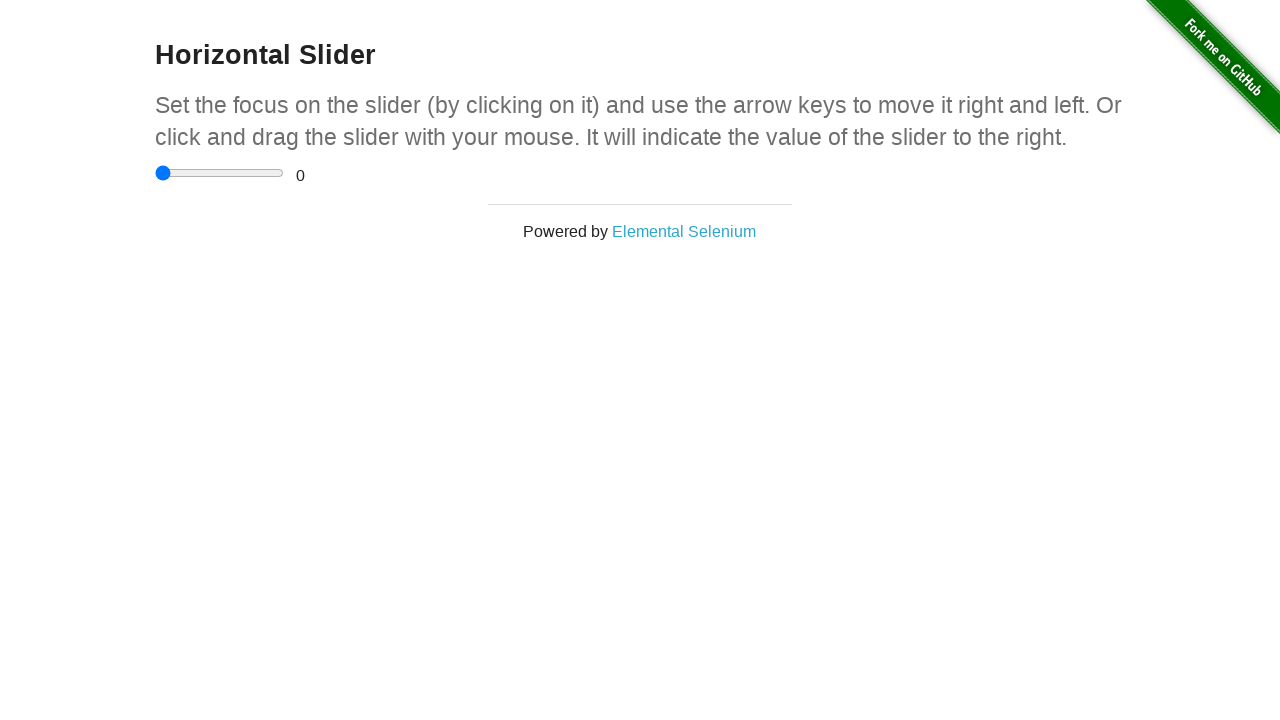

Focused on slider element on input[type='range']
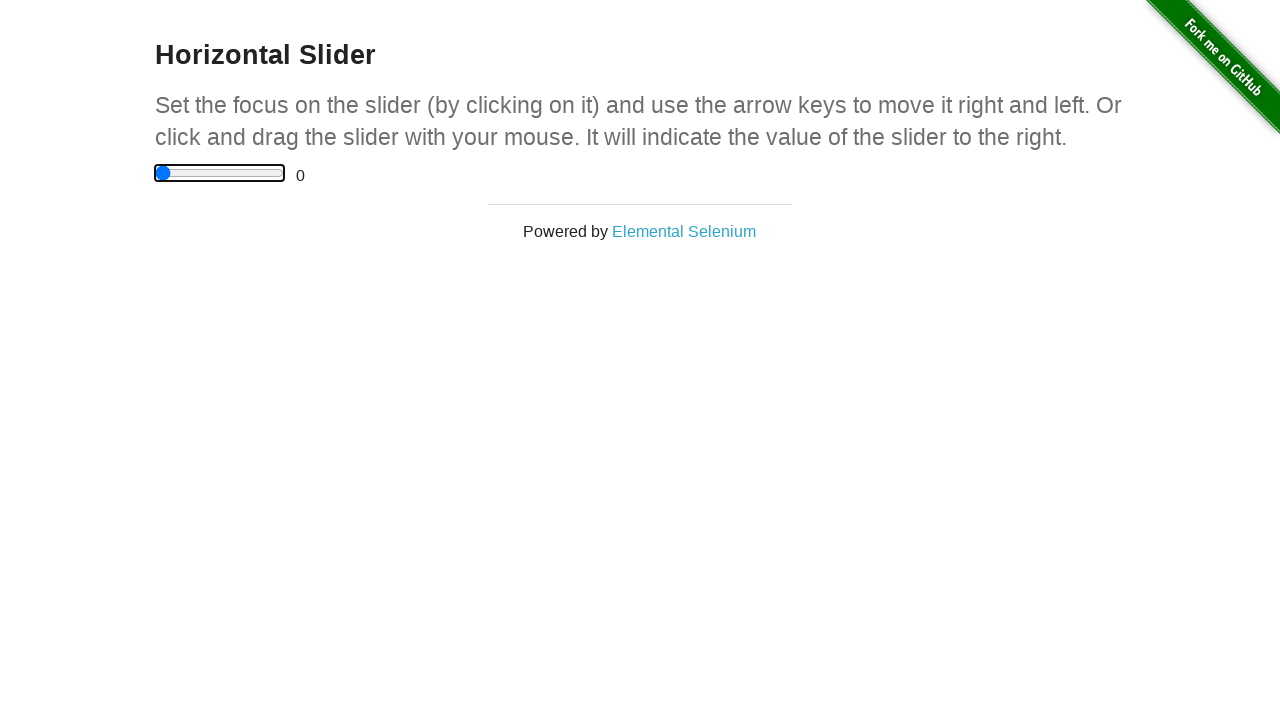

Pressed ArrowRight key to move slider on input[type='range']
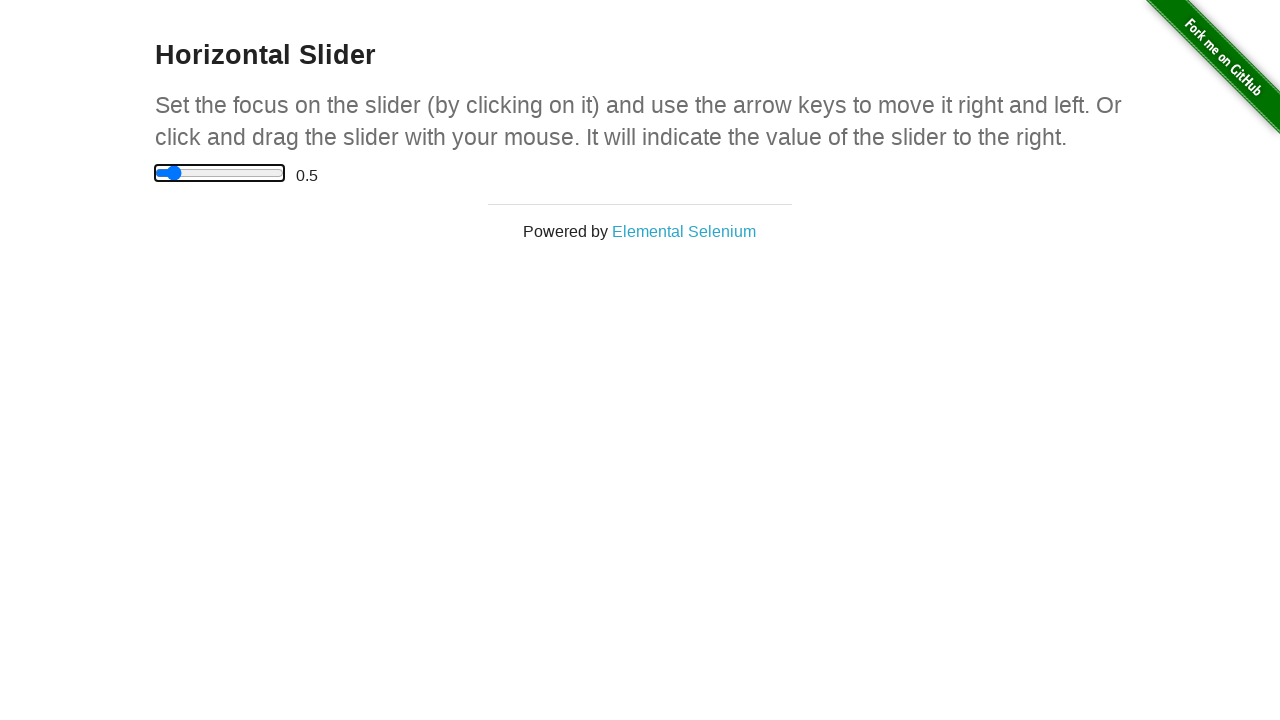

Pressed ArrowRight key to move slider on input[type='range']
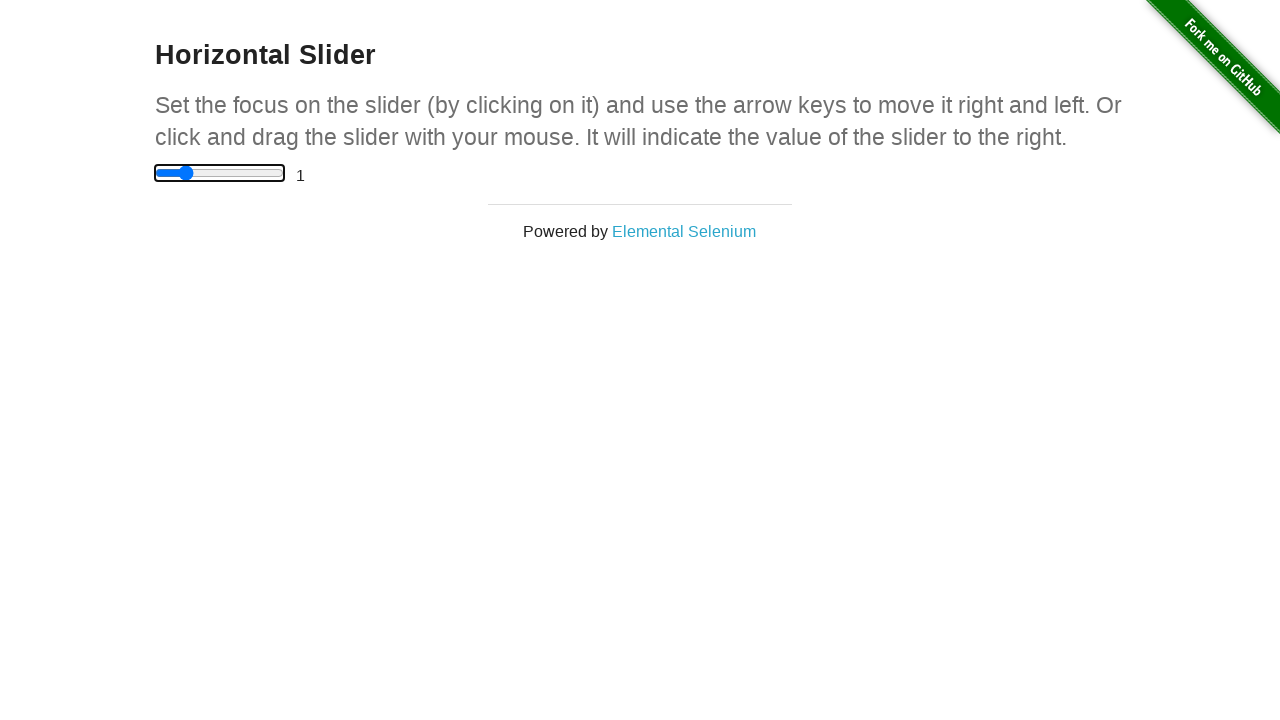

Pressed ArrowRight key to move slider on input[type='range']
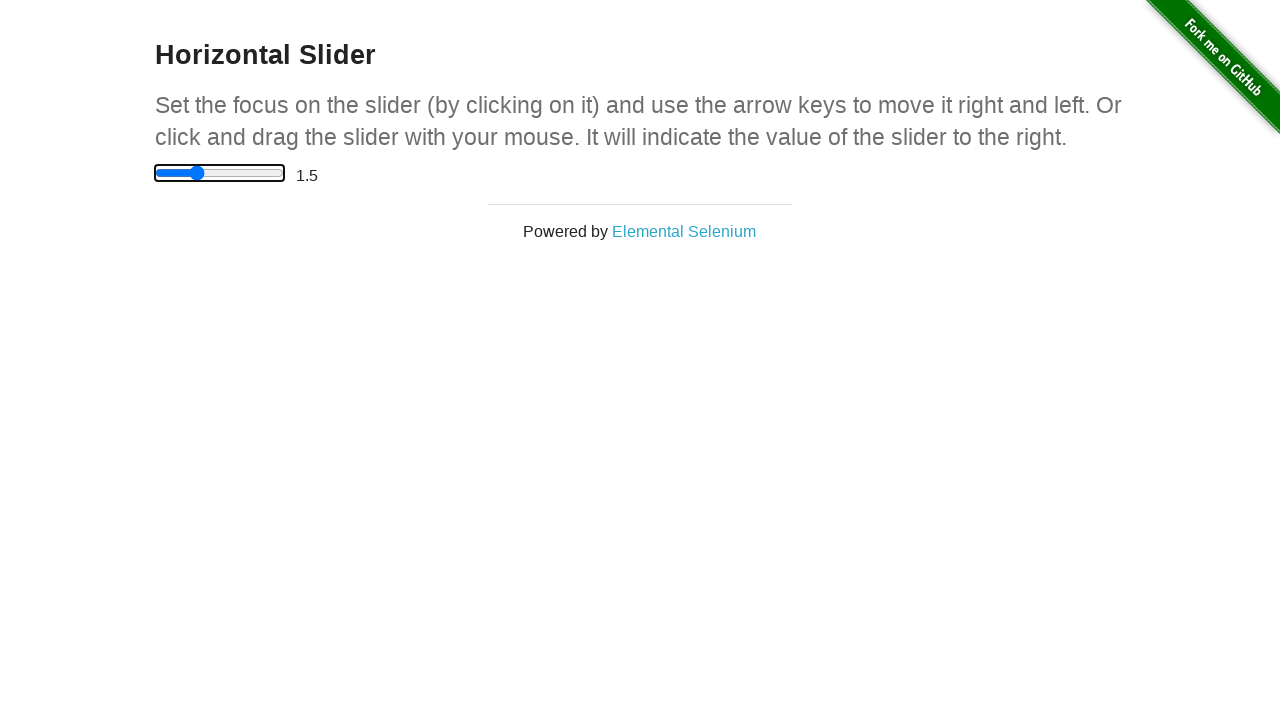

Pressed ArrowRight key to move slider on input[type='range']
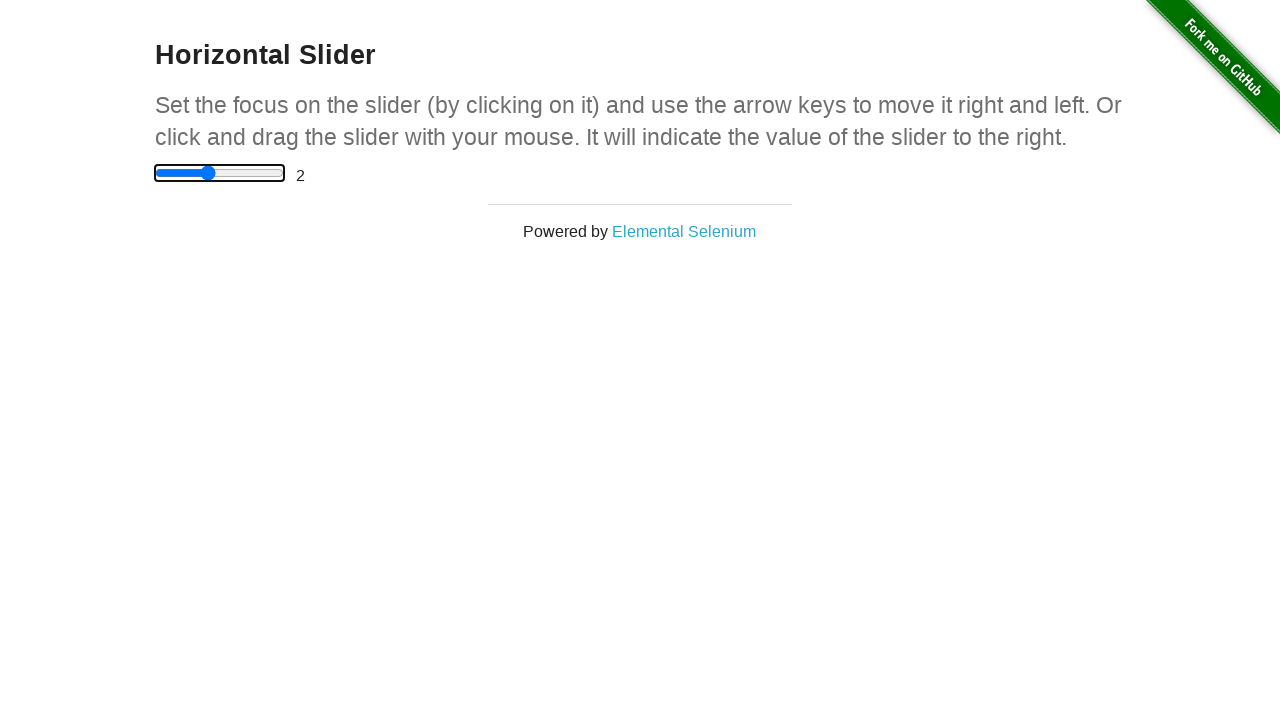

Pressed ArrowRight key to move slider on input[type='range']
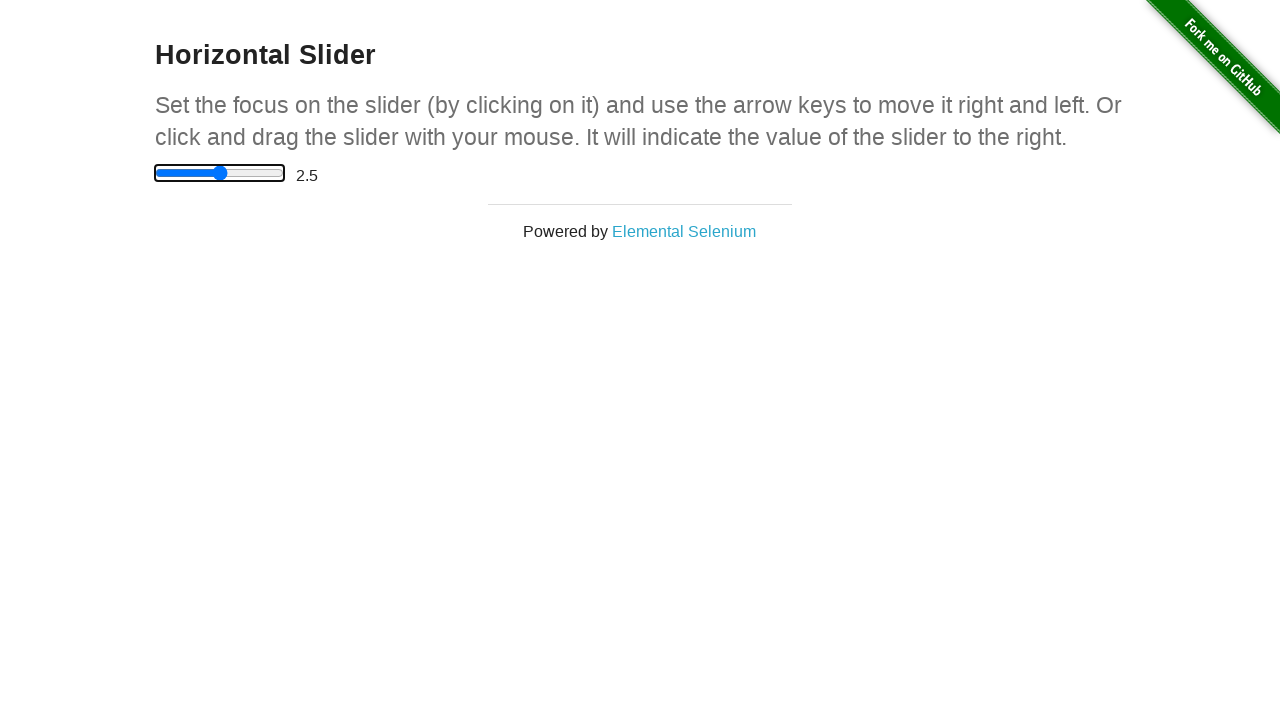

Navigated back to home page
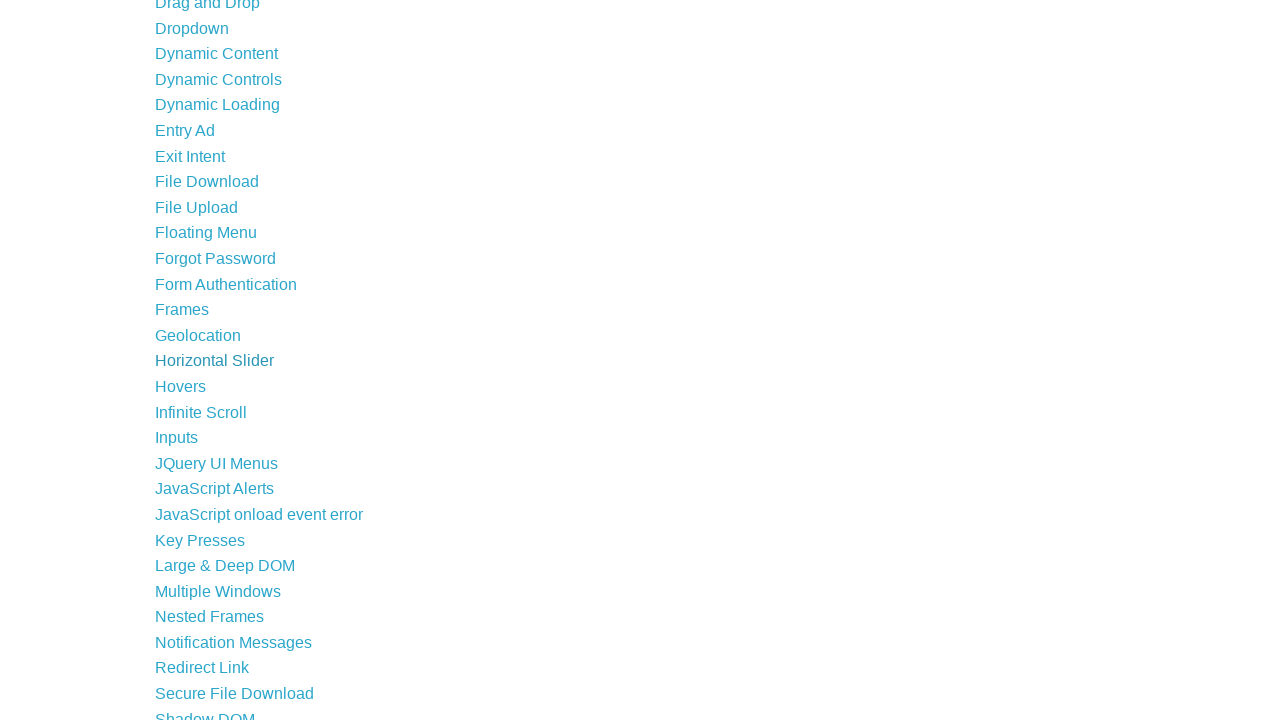

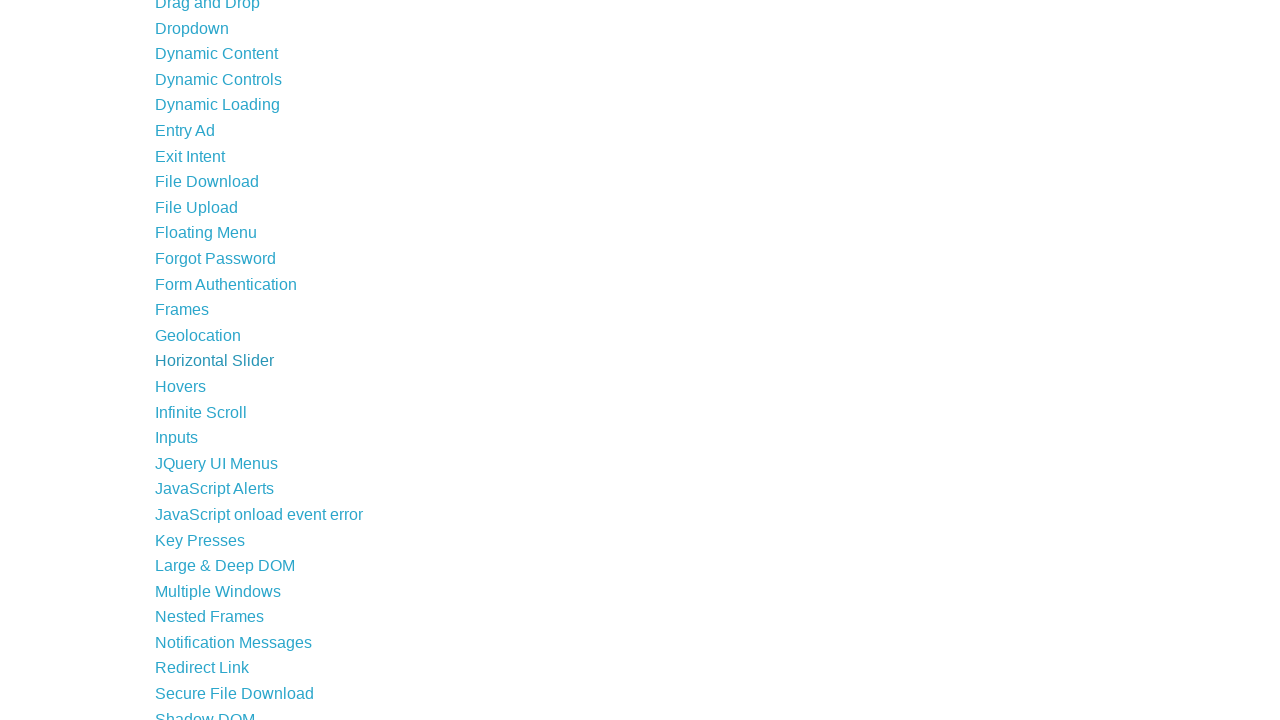